Navigates to the Applitools demo FramesTestPage and types text into a text input field on the page.

Starting URL: https://applitools.github.io/demo/TestPages/FramesTestPage/

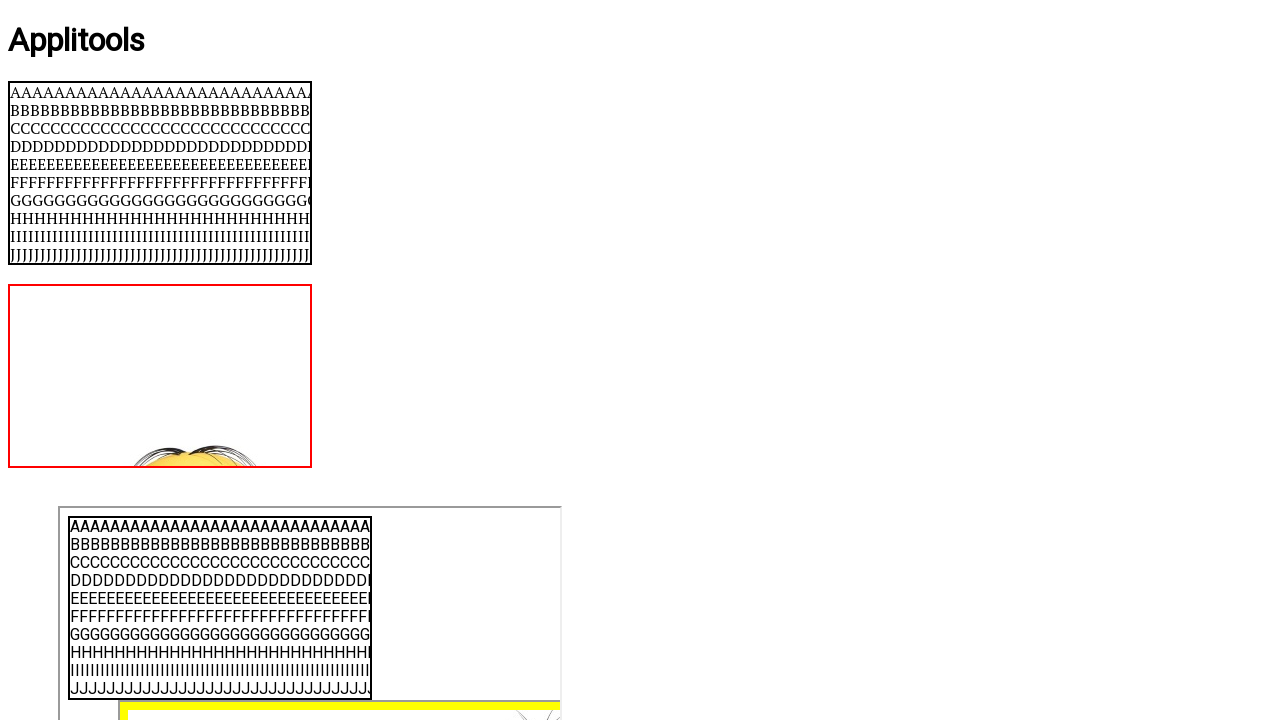

Typed 'My Input' into the text input field on FramesTestPage on body > input[type=text]
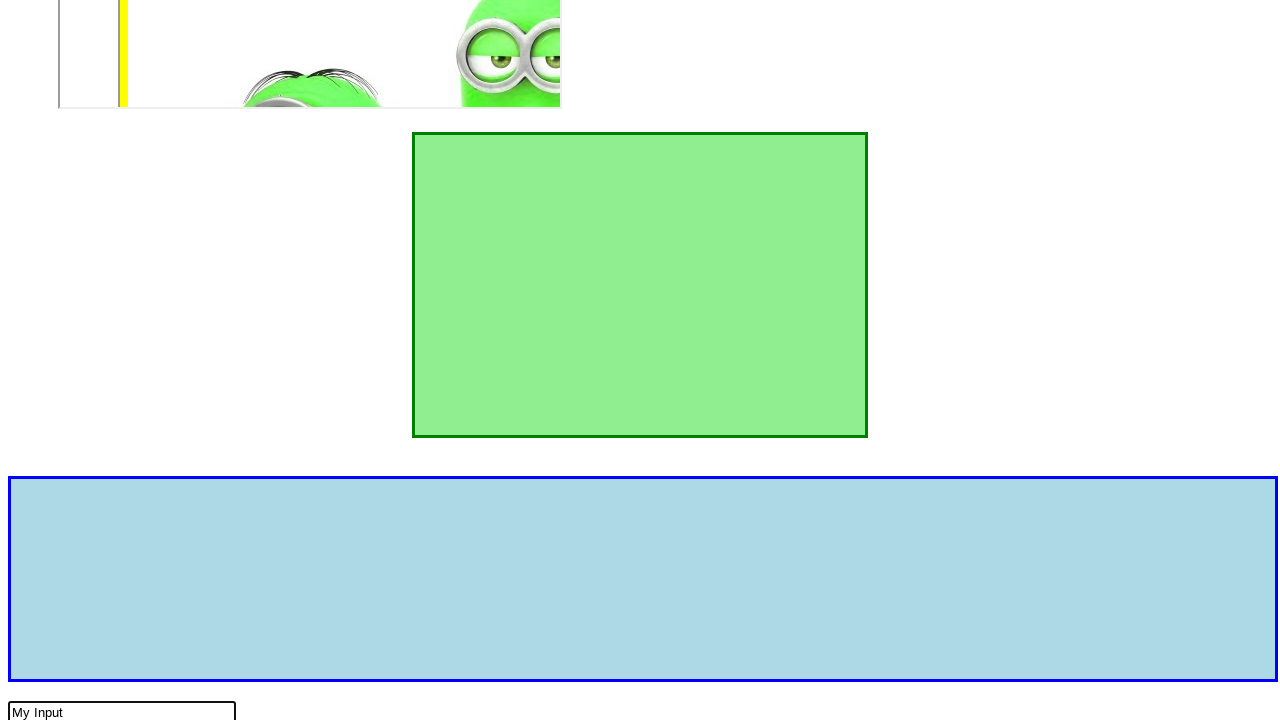

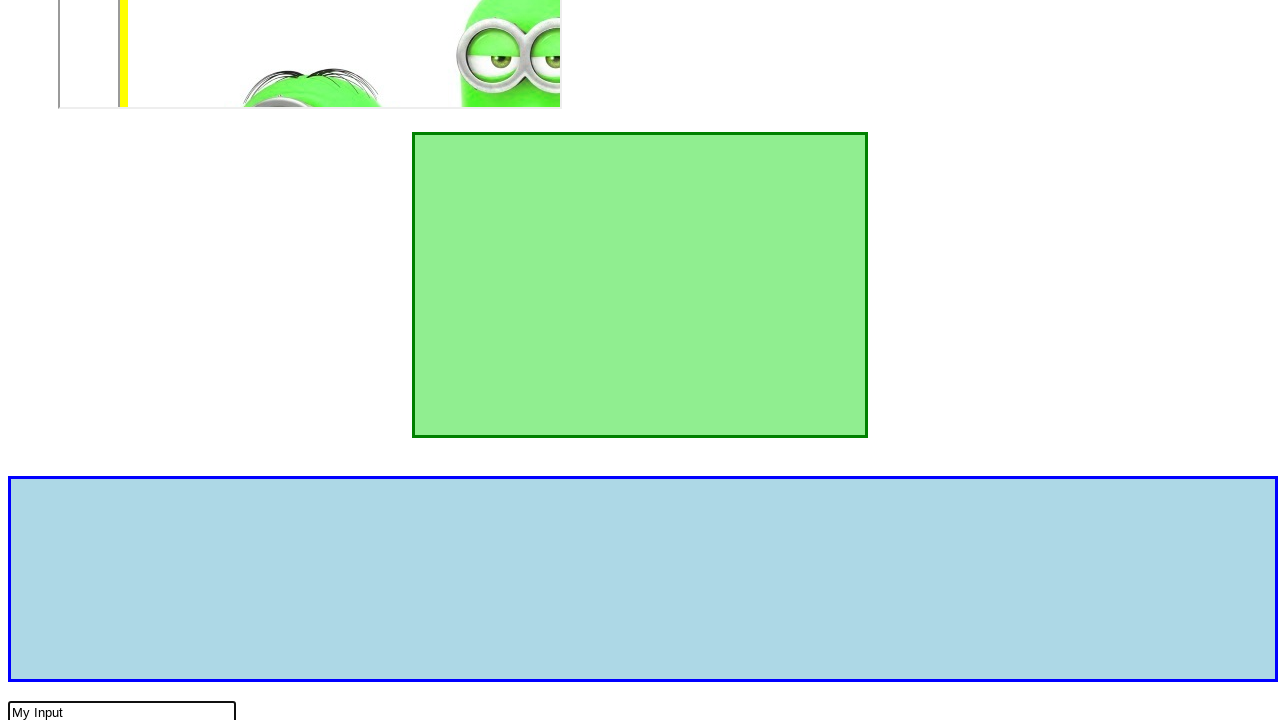